Tests that clicking the "Apartment Homes" navigation link correctly redirects to the Apartment Homes page and displays the appropriate header.

Starting URL: https://www.irvinecompany.com/

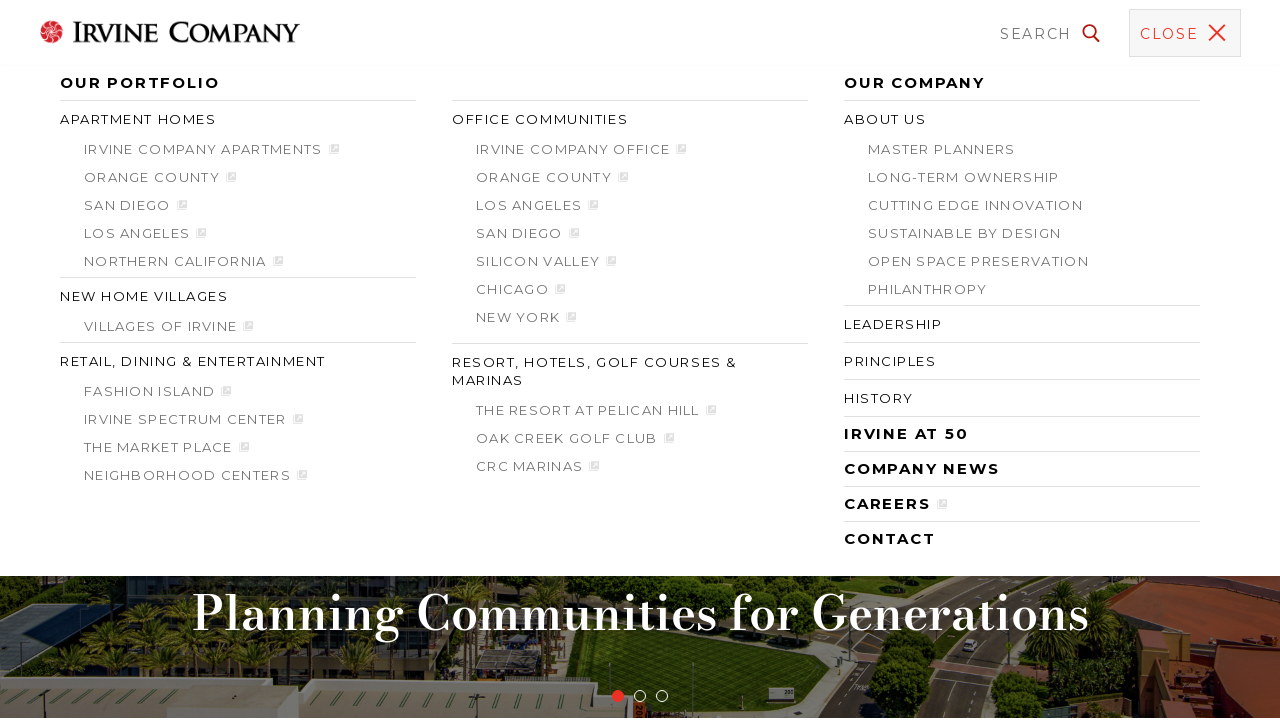

Clicked the 'Apartment Homes' navigation link at (128, 620) on a[title='Apartment Homes']
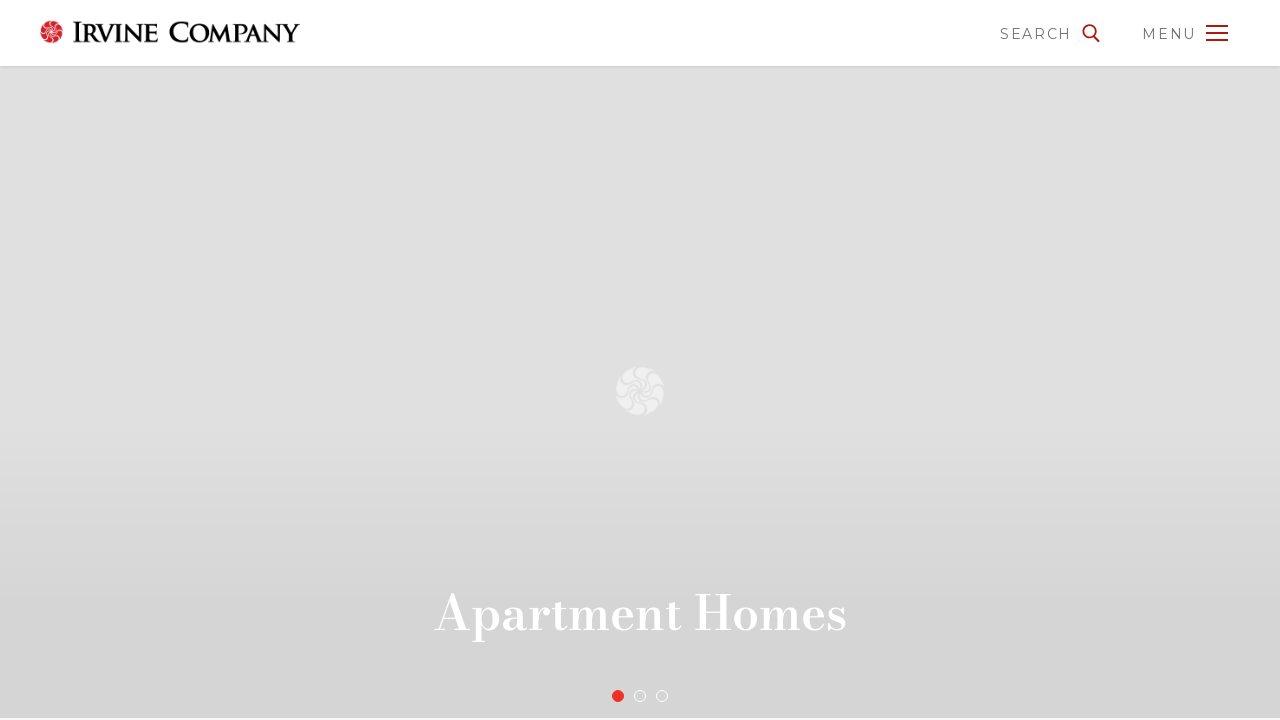

Verified that the Apartment Homes header is displayed on the redirected page
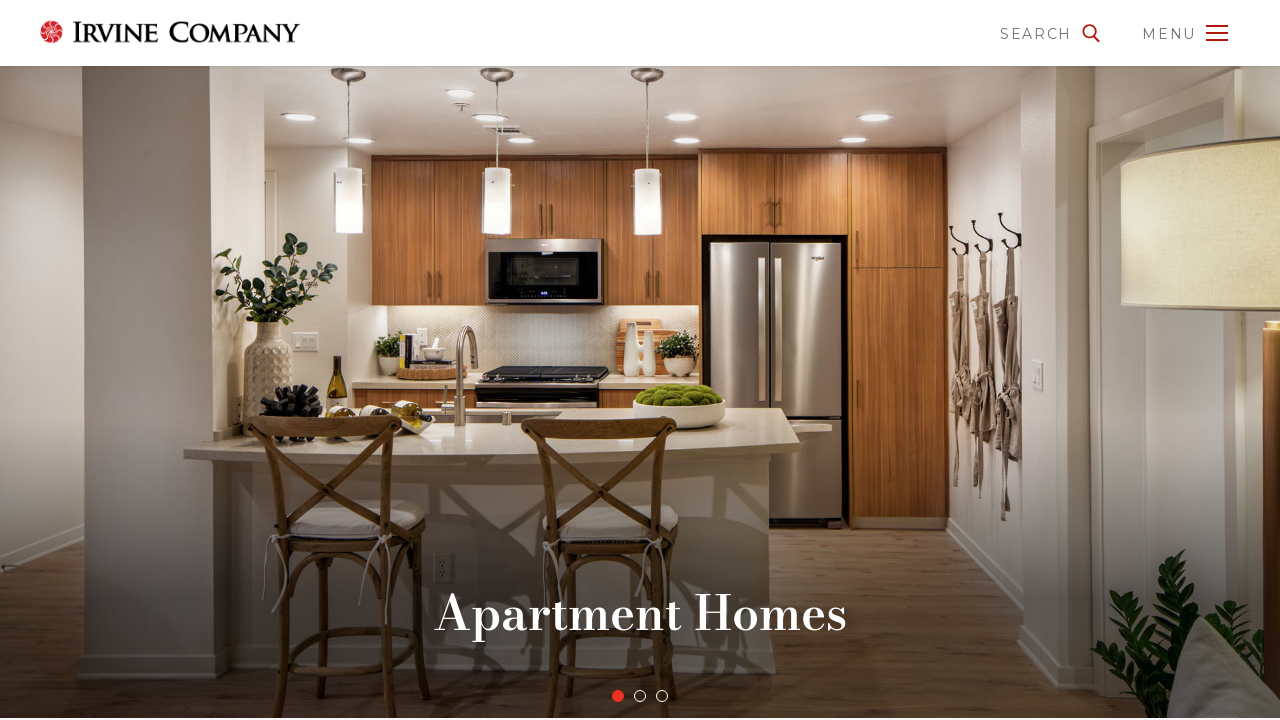

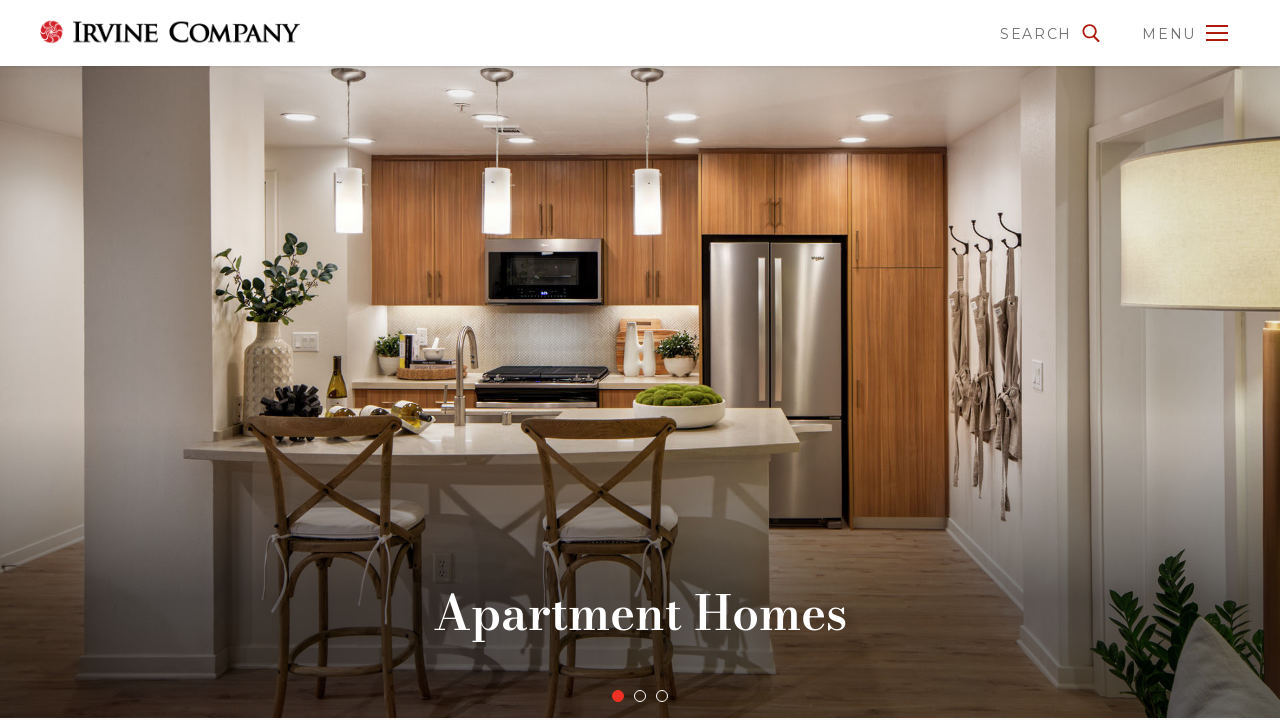